Tests window handling by opening a new window and switching to it

Starting URL: https://demoqa.com/browser-windows

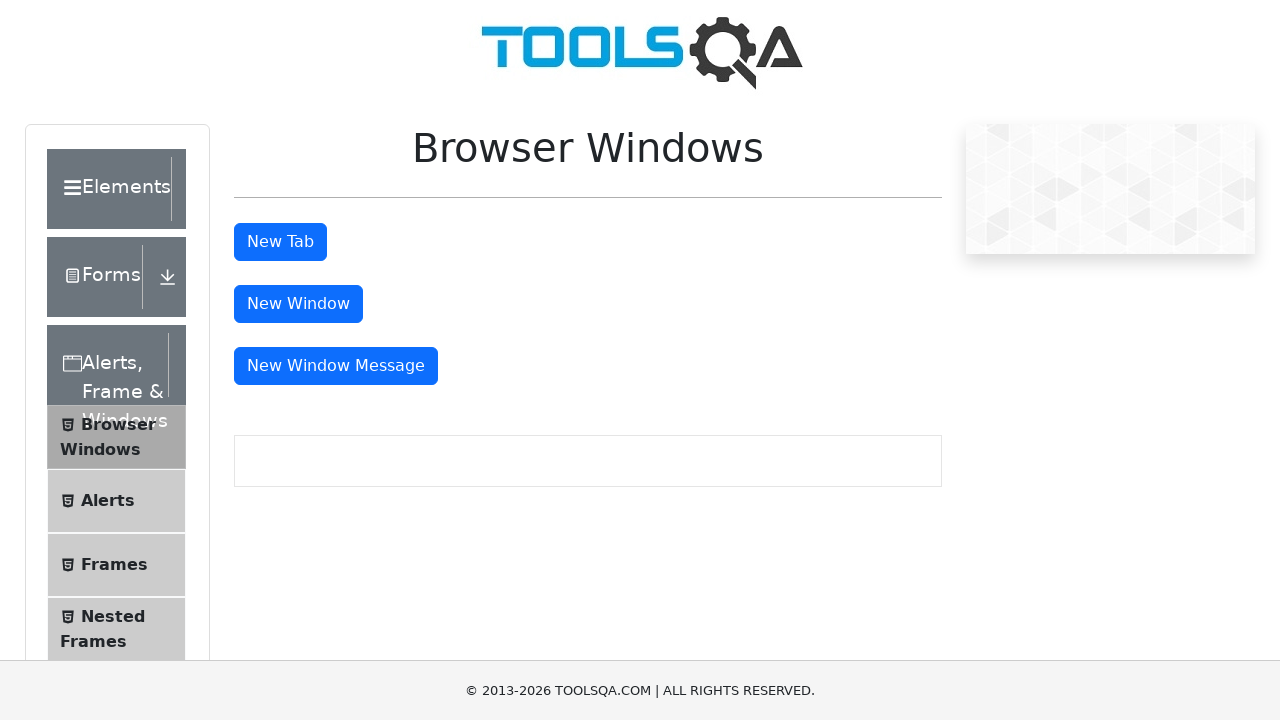

Stored reference to the current window/page
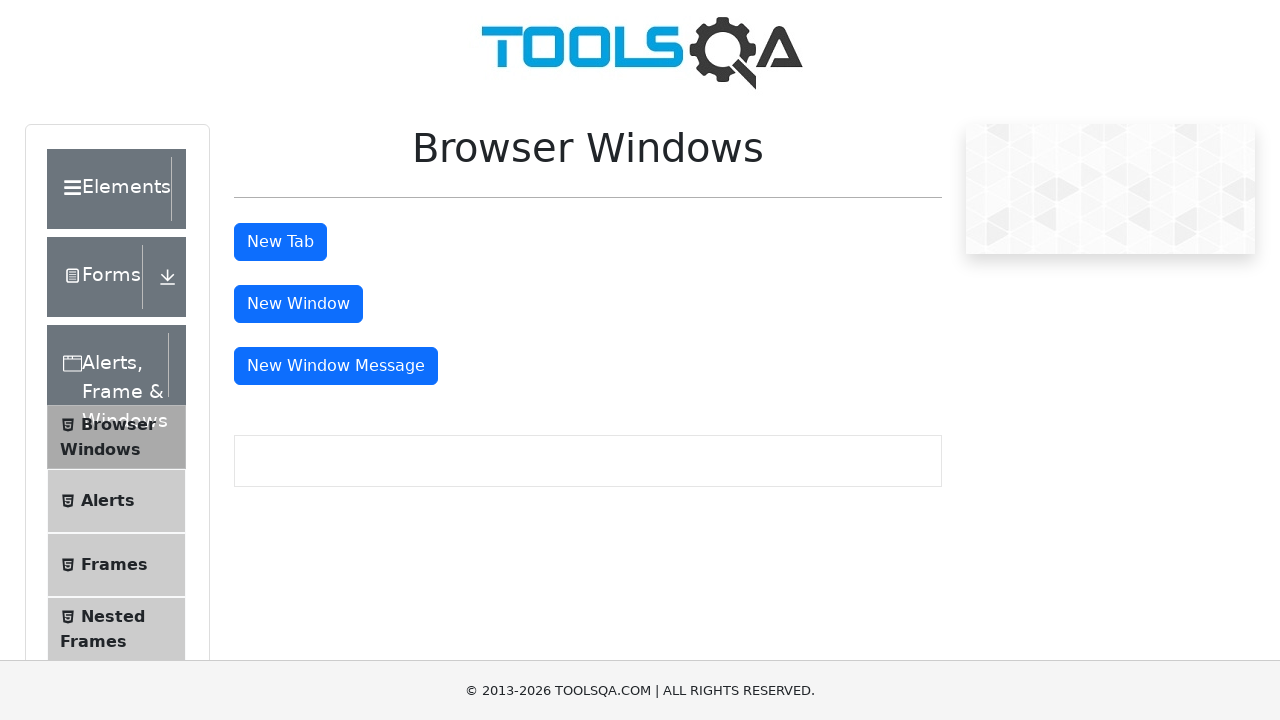

Clicked button to open new window at (298, 304) on #windowButton
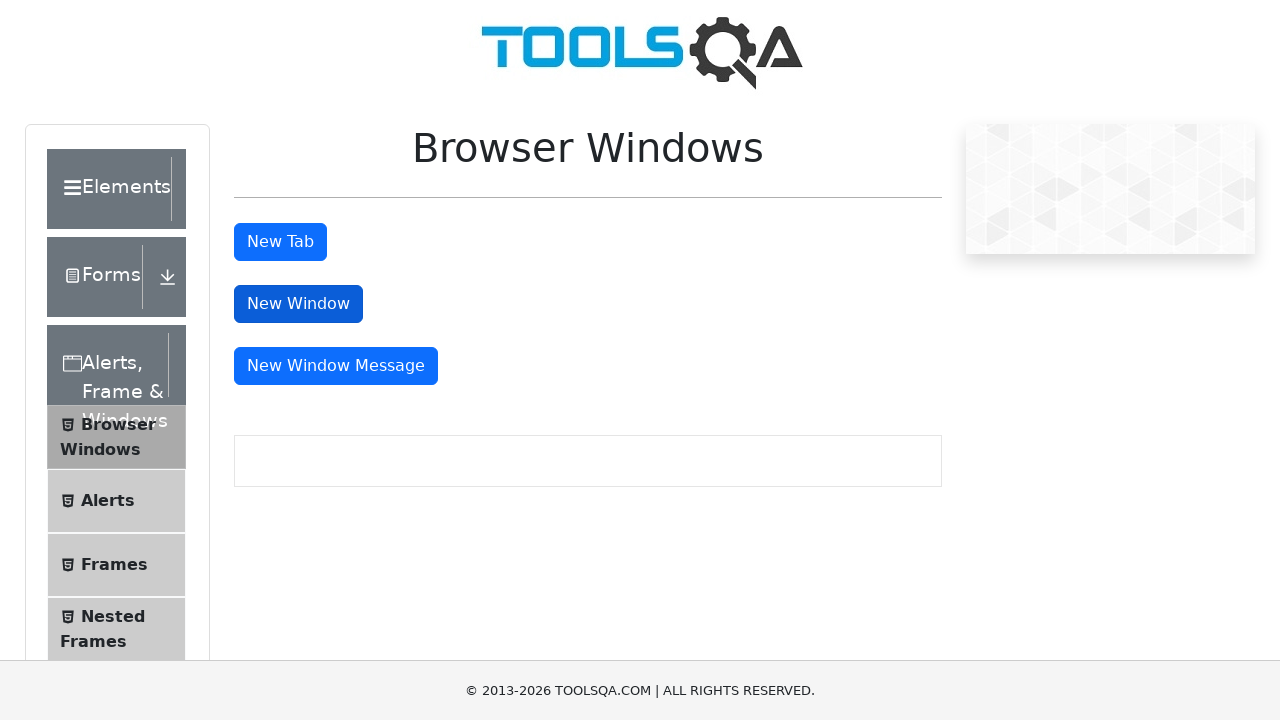

Waited 1 second for new window to open
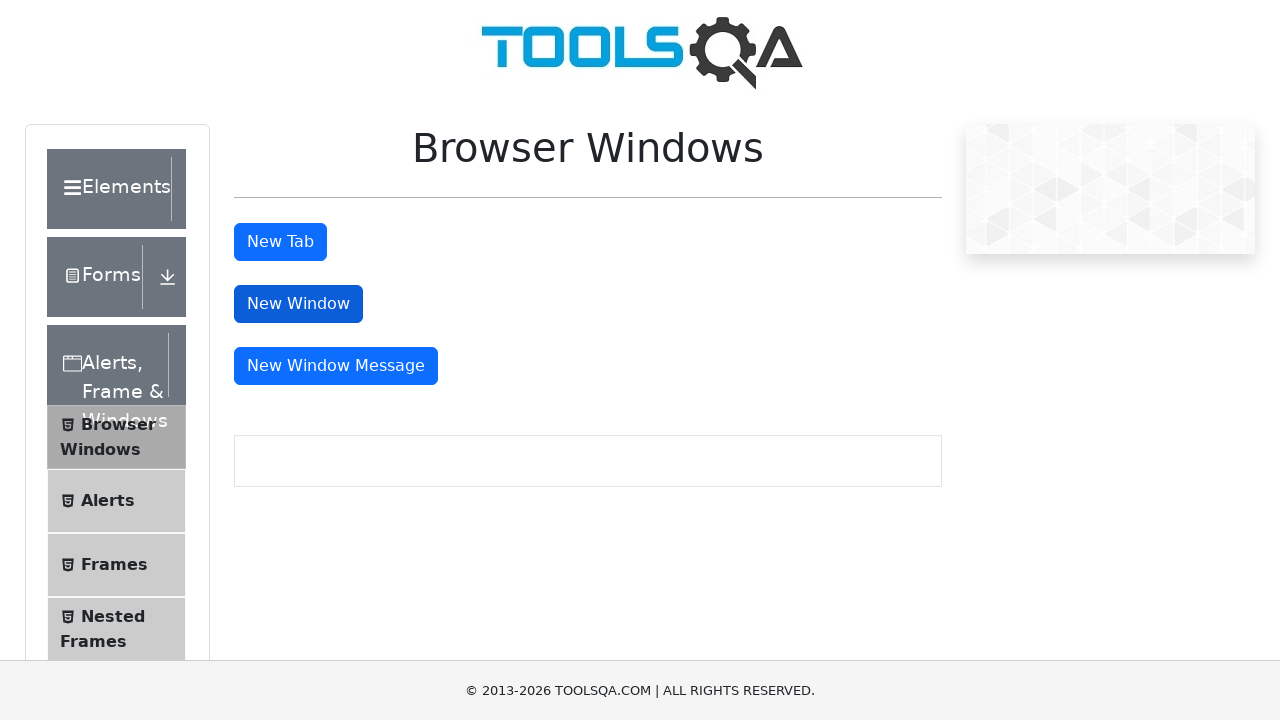

Retrieved all open pages from context
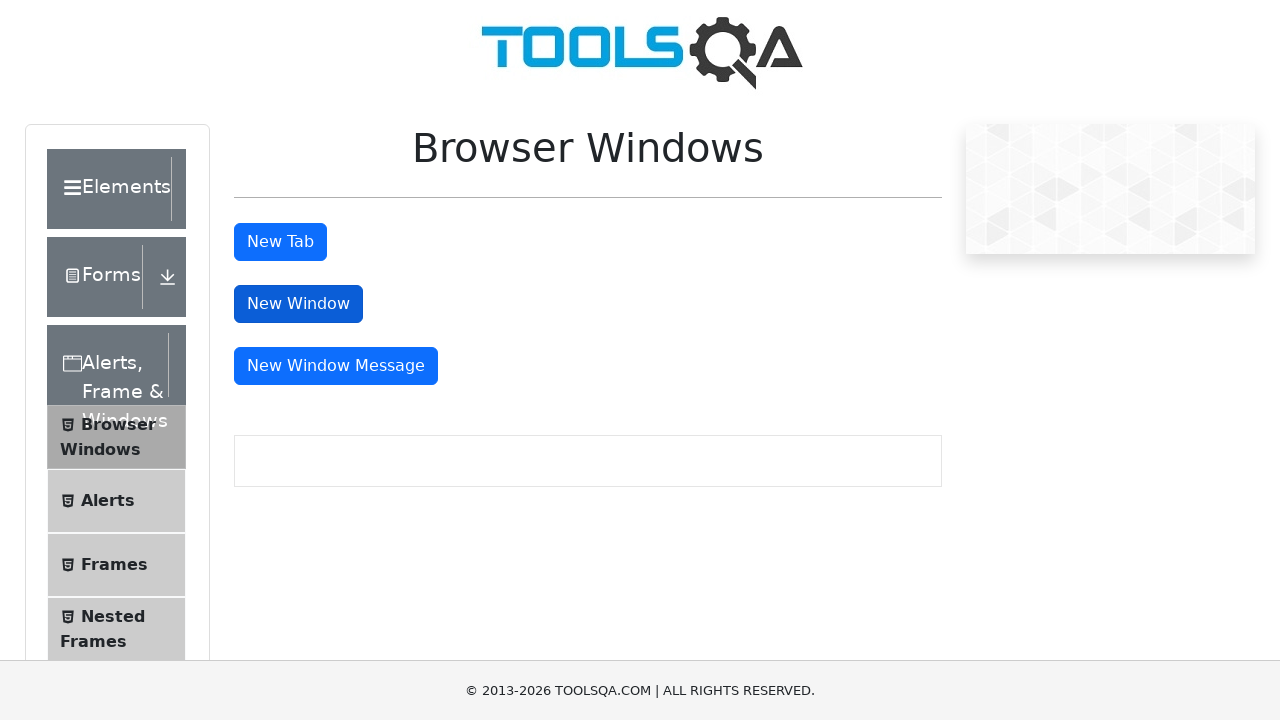

Switched to newly opened window
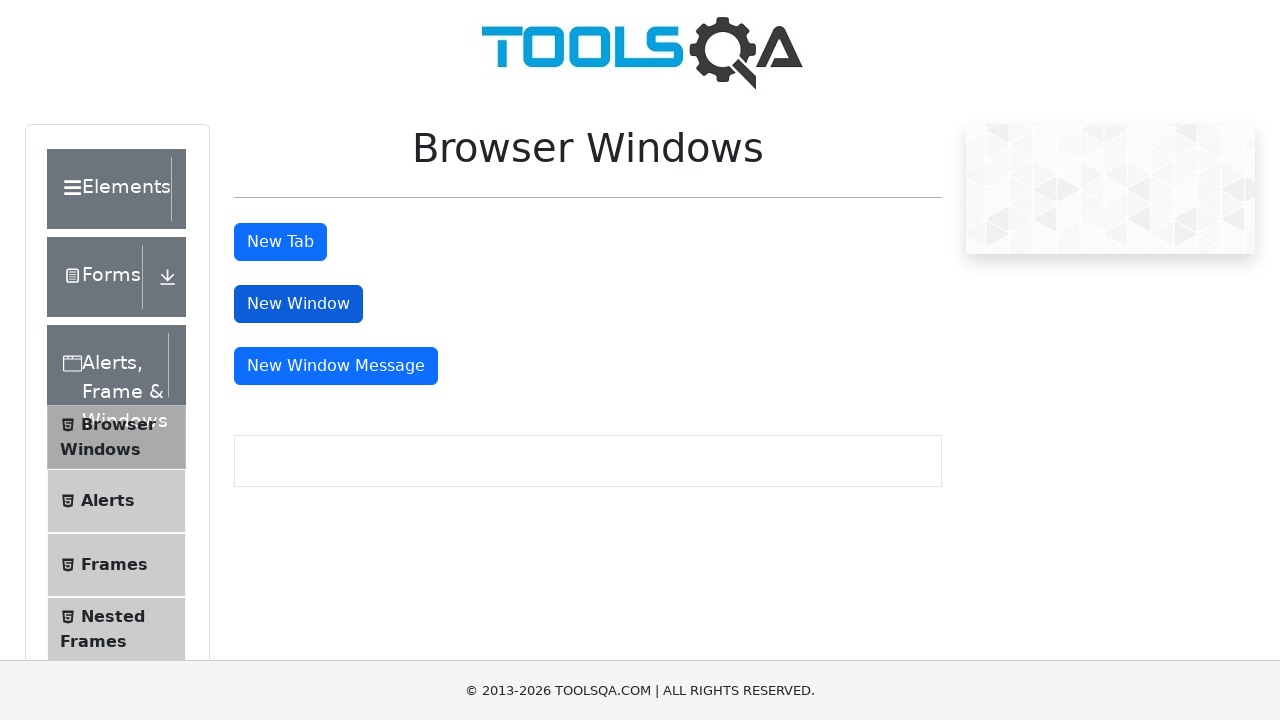

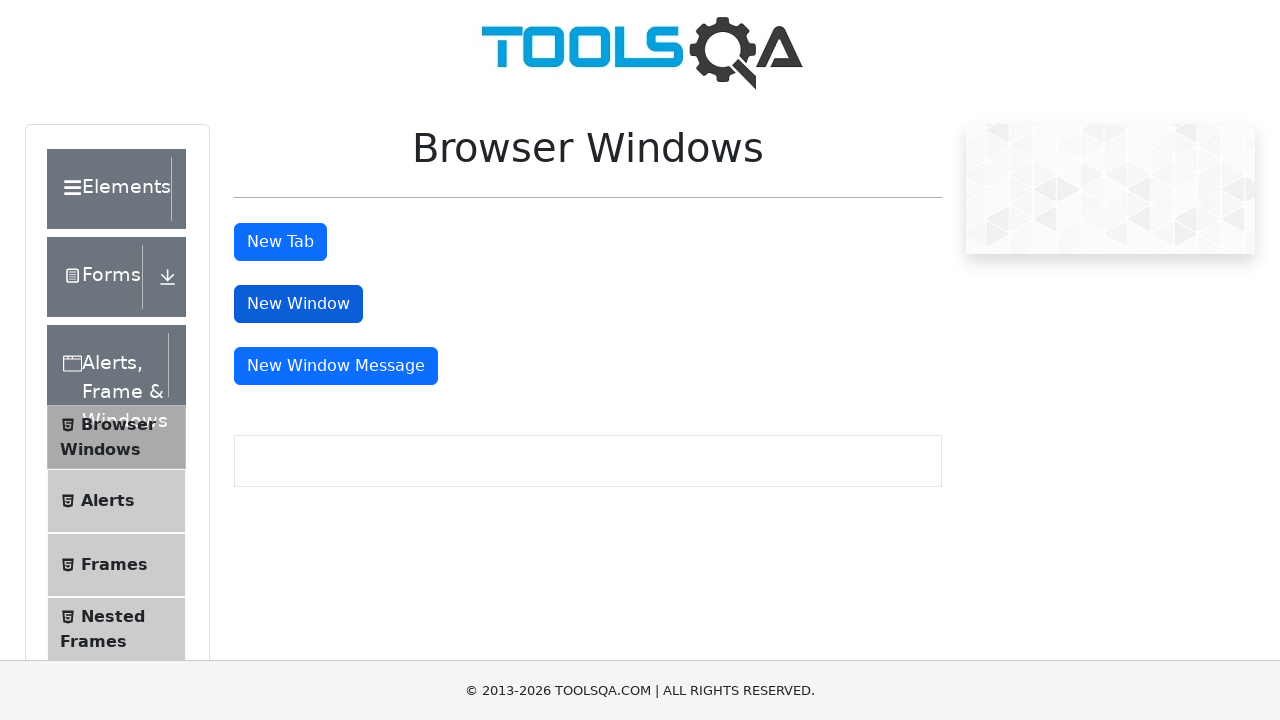